Iterates through all checkboxes and checks any that are not selected, then verifies all checkboxes are checked

Starting URL: https://echoecho.com/htmlforms09.htm

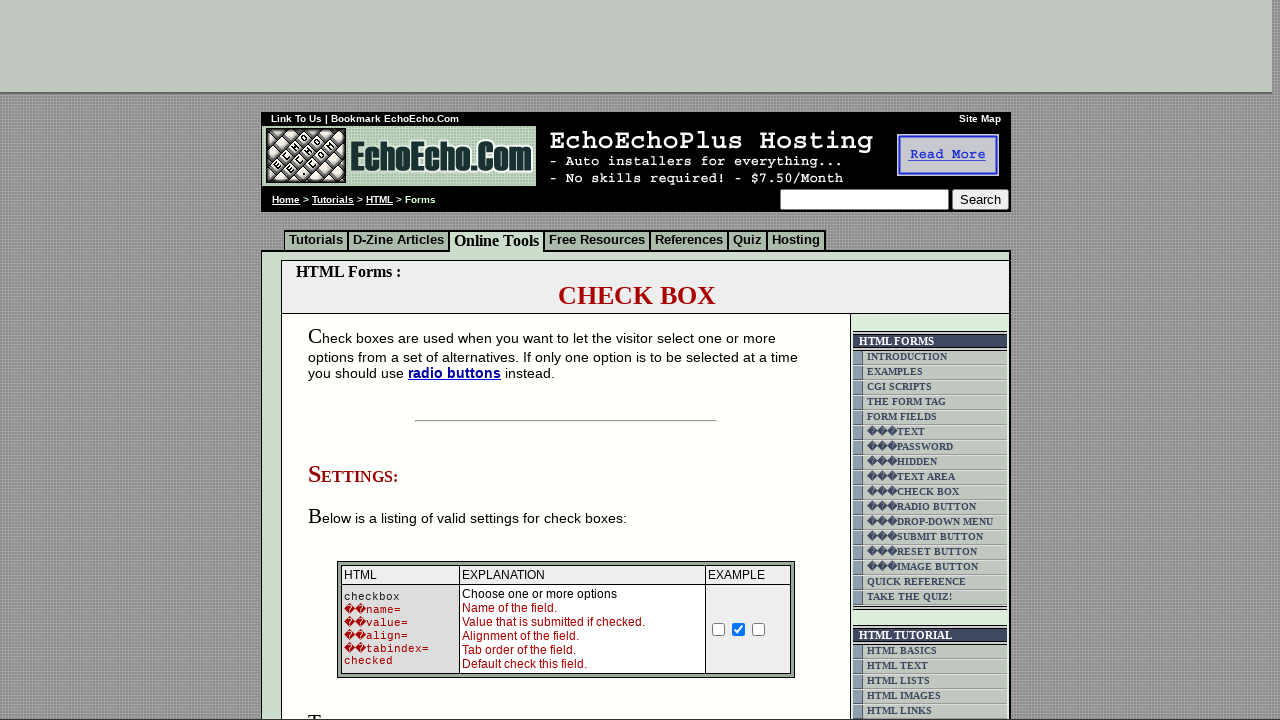

Waited for checkboxes to be present
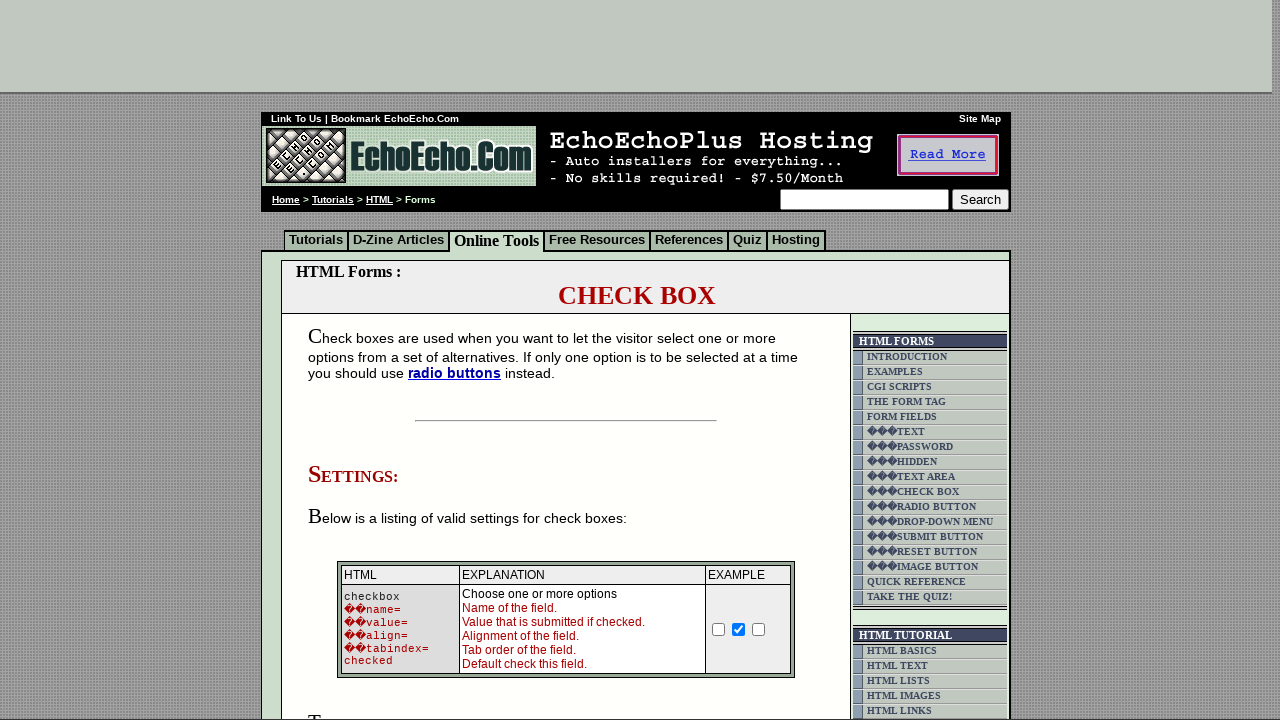

Located all checkbox elements
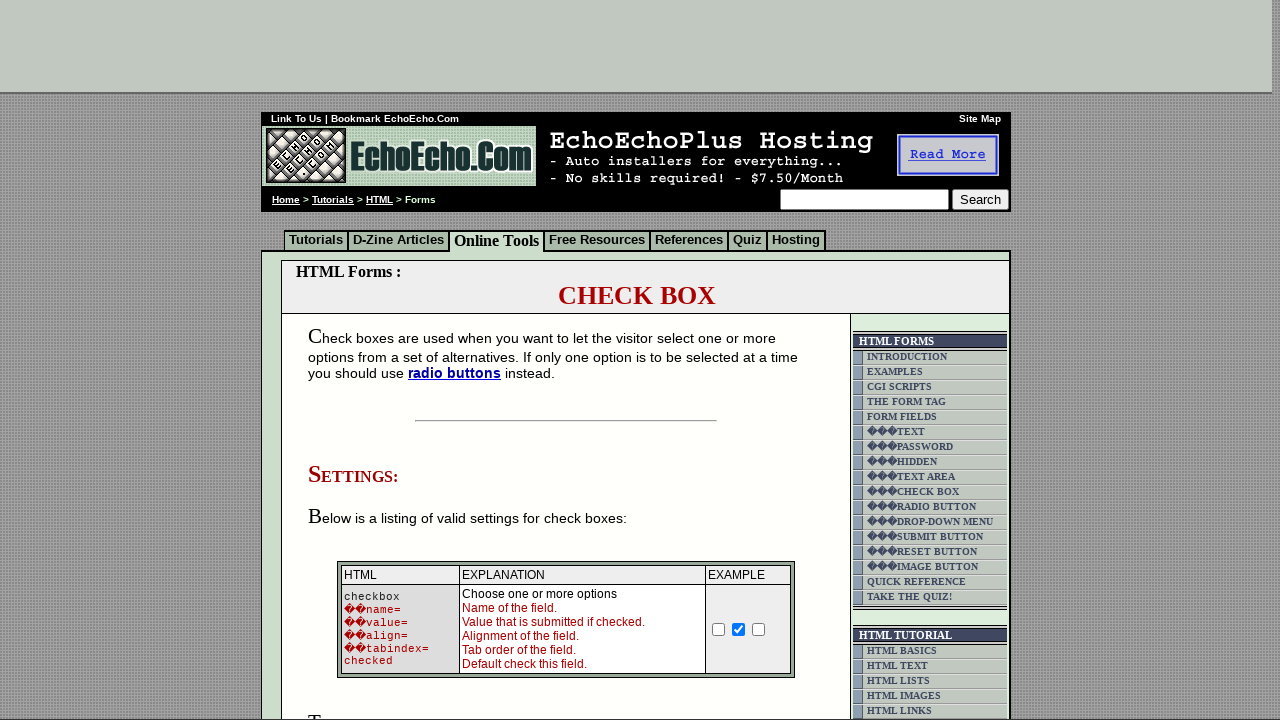

Found 3 checkboxes total
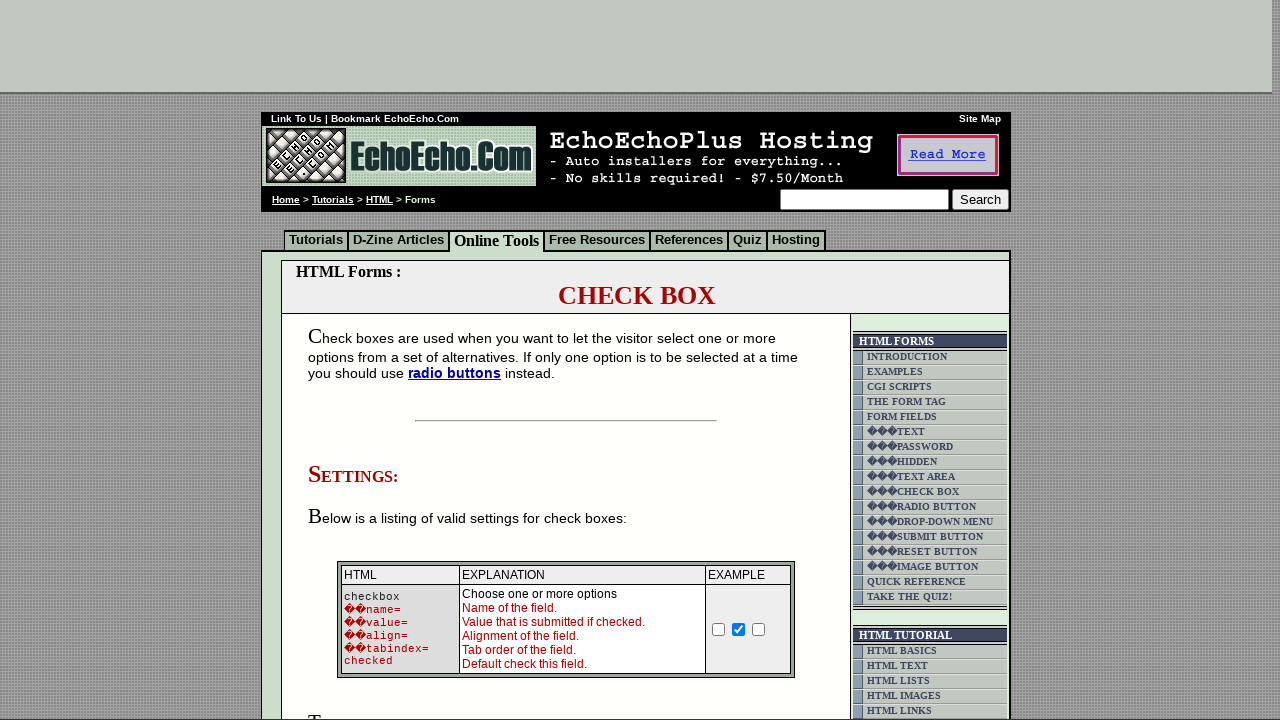

Clicked checkbox at index 0 to check it at (354, 360) on td.table5 input >> nth=0
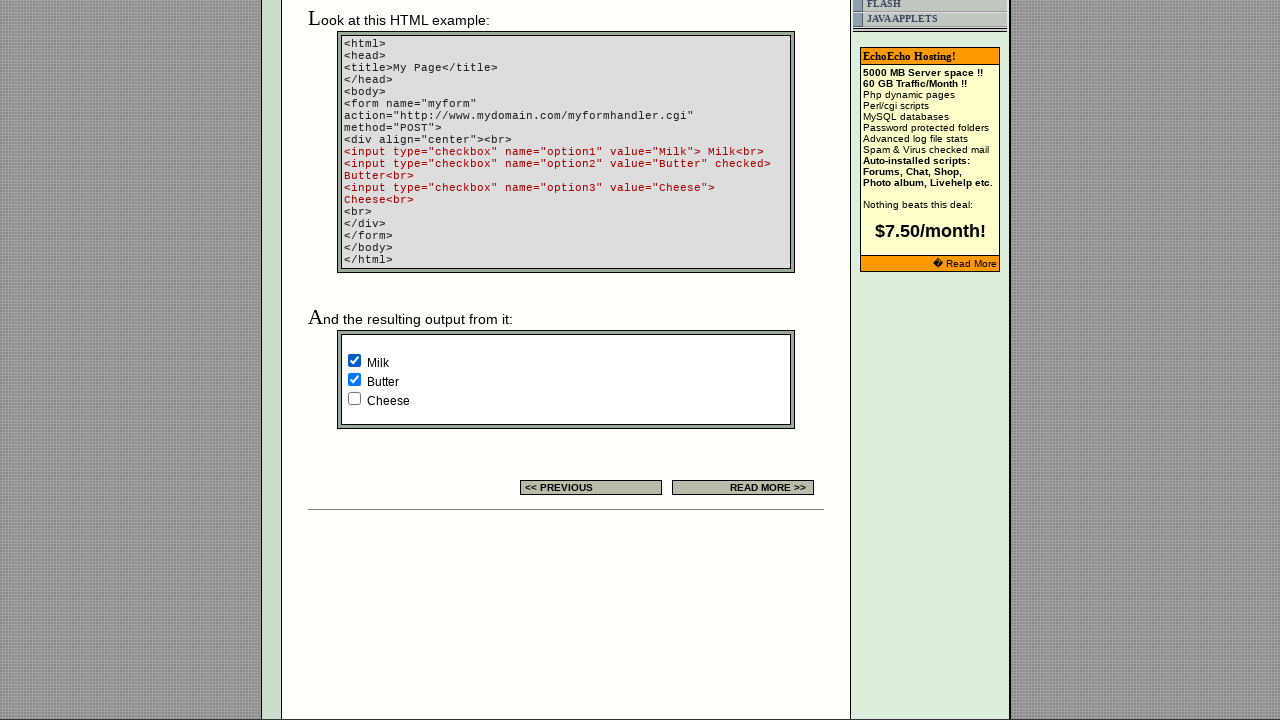

Clicked checkbox at index 2 to check it at (354, 398) on td.table5 input >> nth=2
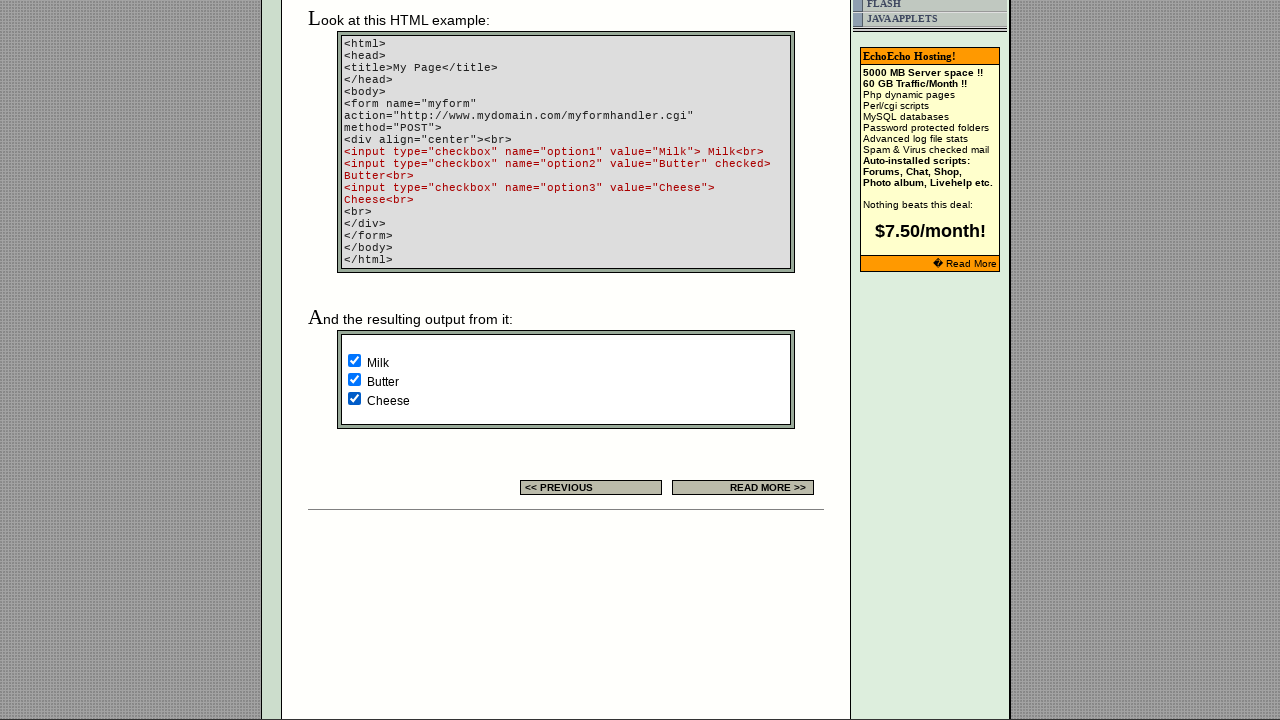

Verified 'Milk' checkbox is checked
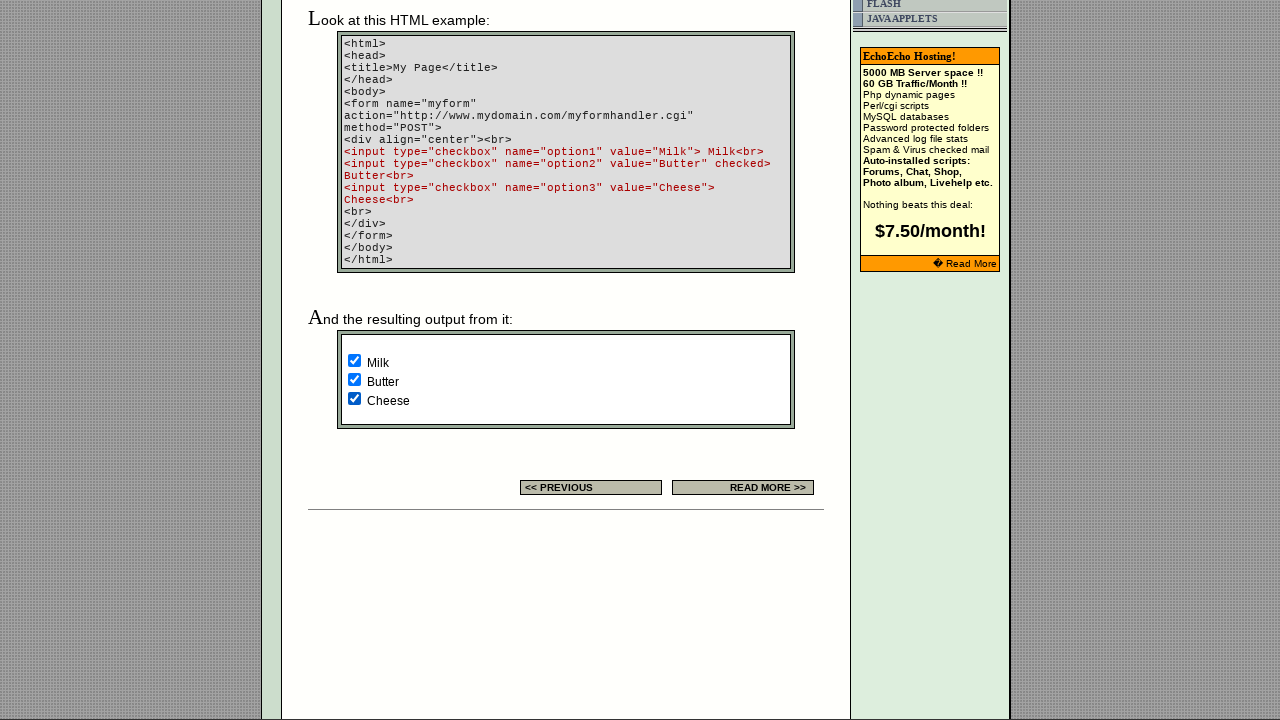

Verified 'Butter' checkbox is checked
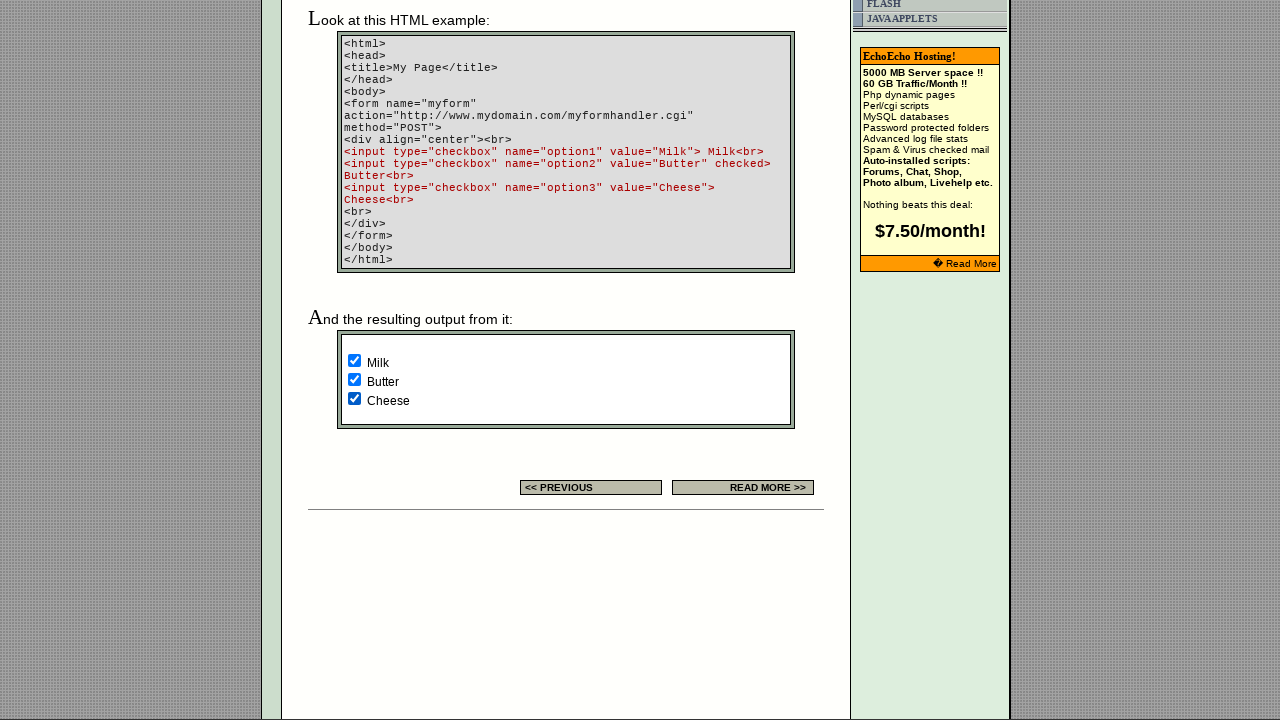

Verified 'Cheese' checkbox is checked
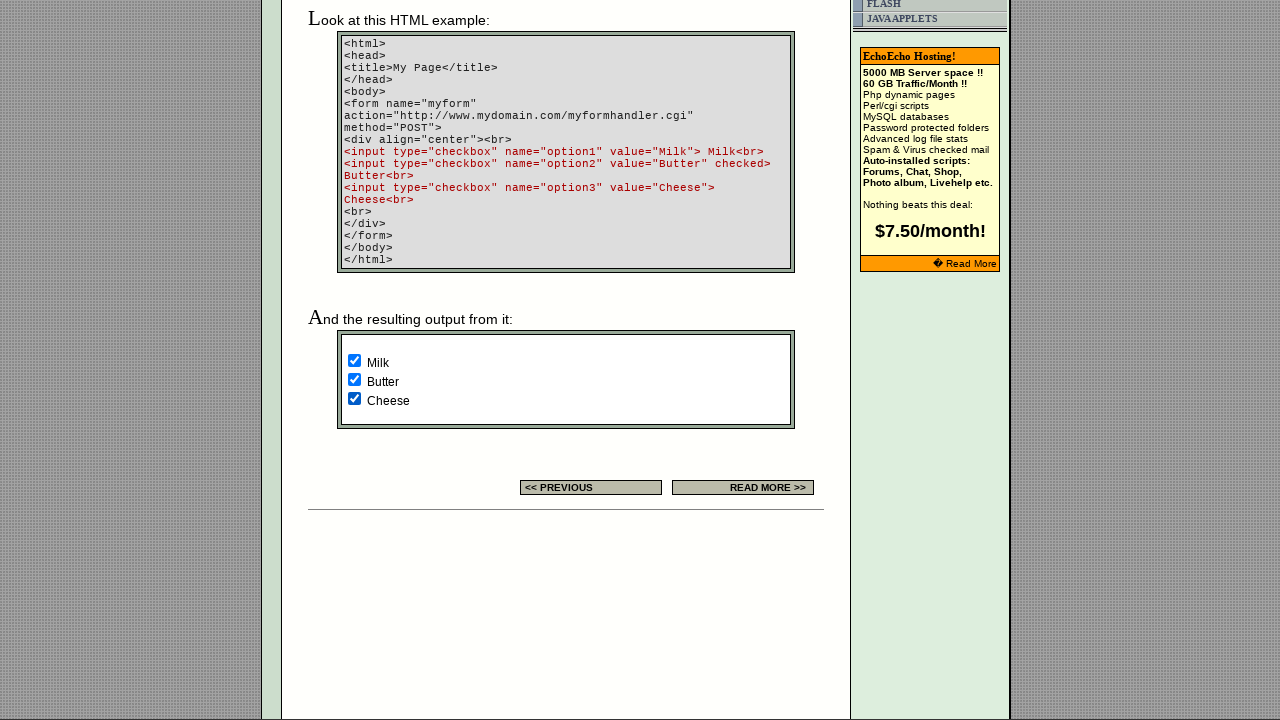

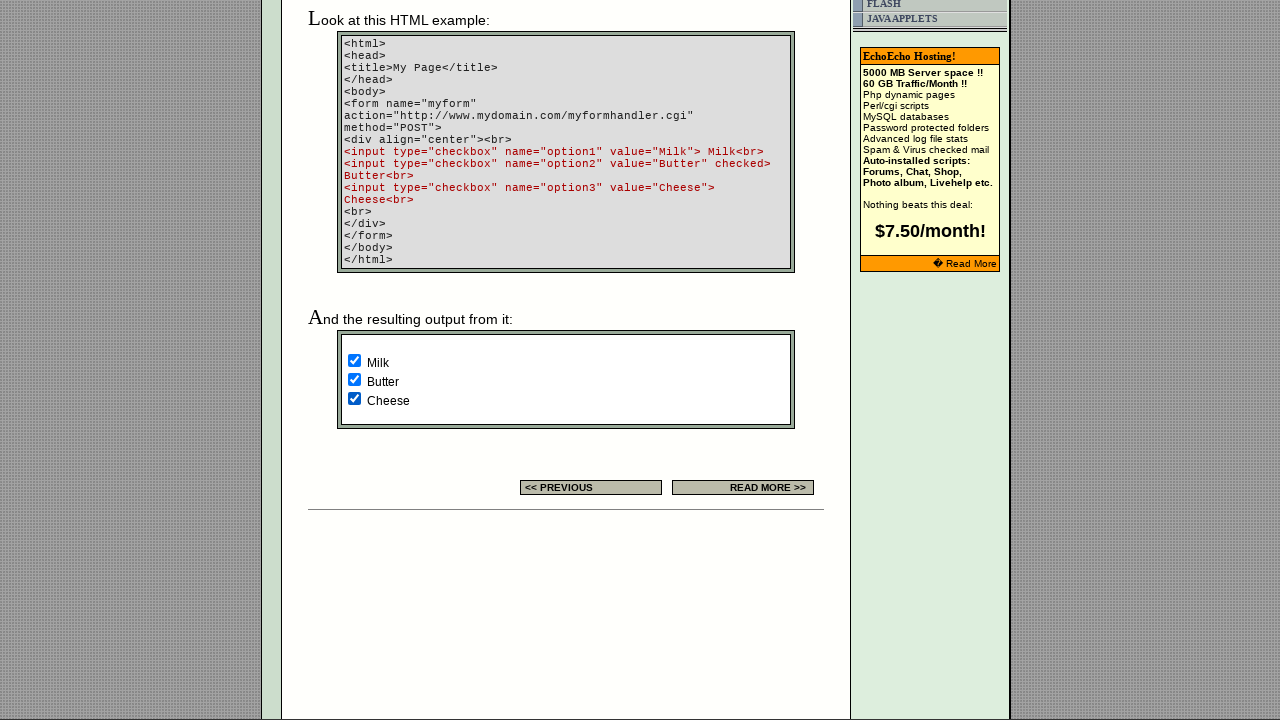